Tests dropdown selection functionality by selecting options using different methods (by index and by visible text) from a select menu

Starting URL: https://demoqa.com/select-menu

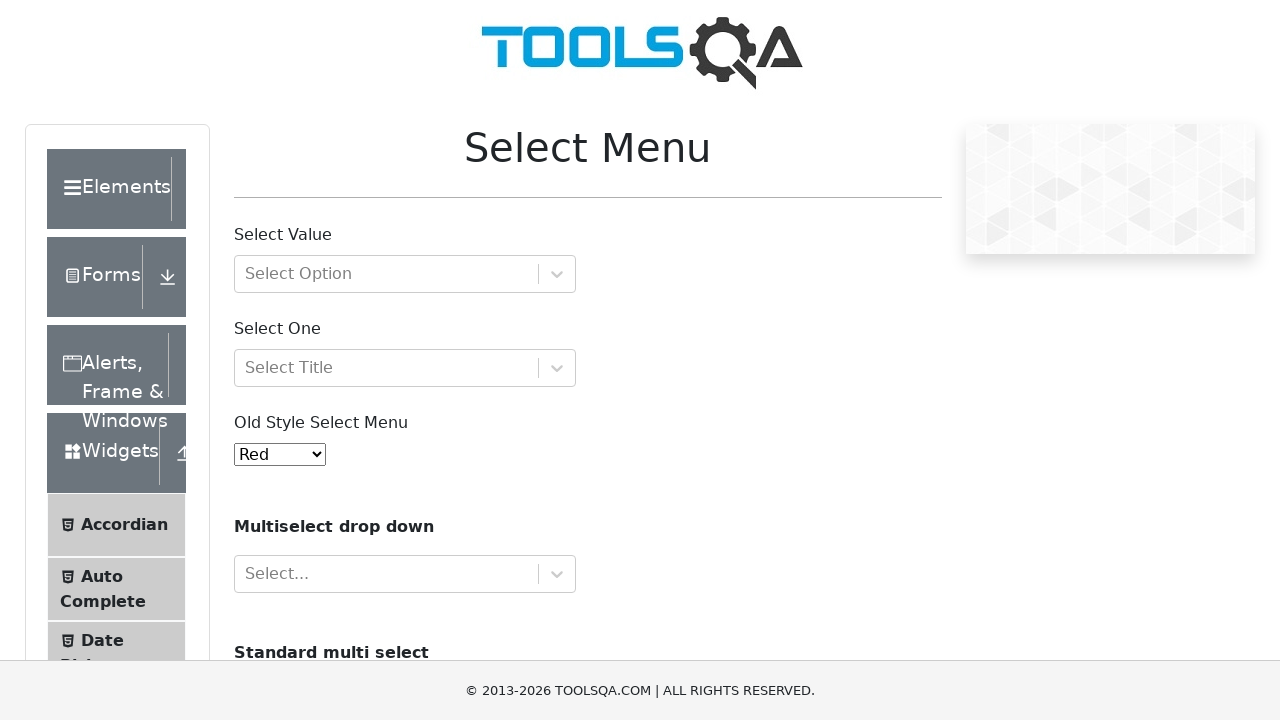

Located the select dropdown element
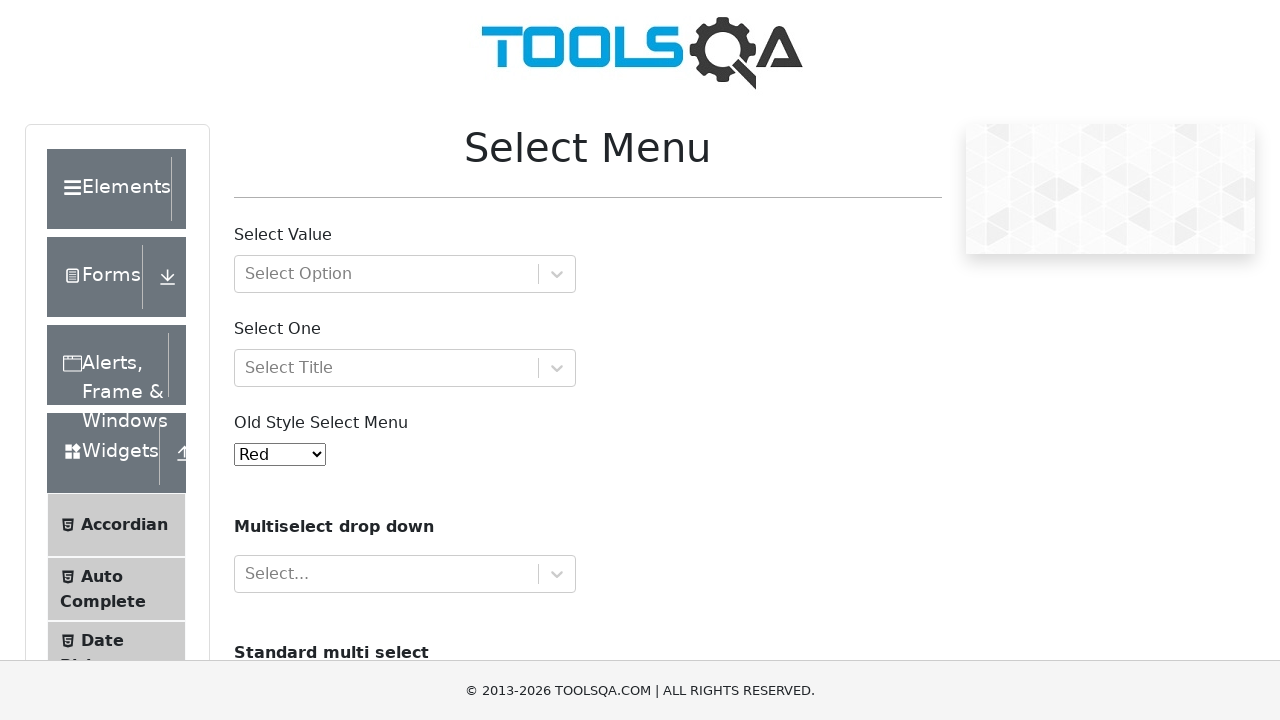

Selected option by index 4 (Purple) from dropdown on #oldSelectMenu
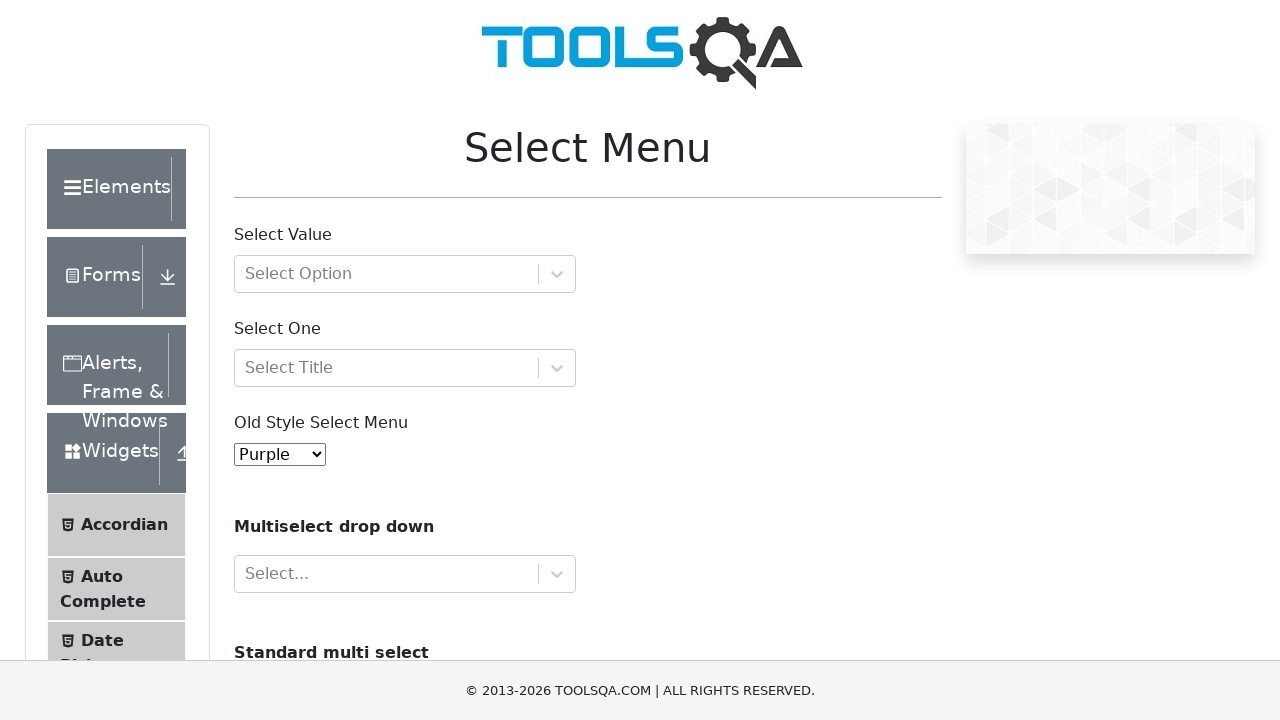

Selected option by visible text (Magenta) from dropdown on #oldSelectMenu
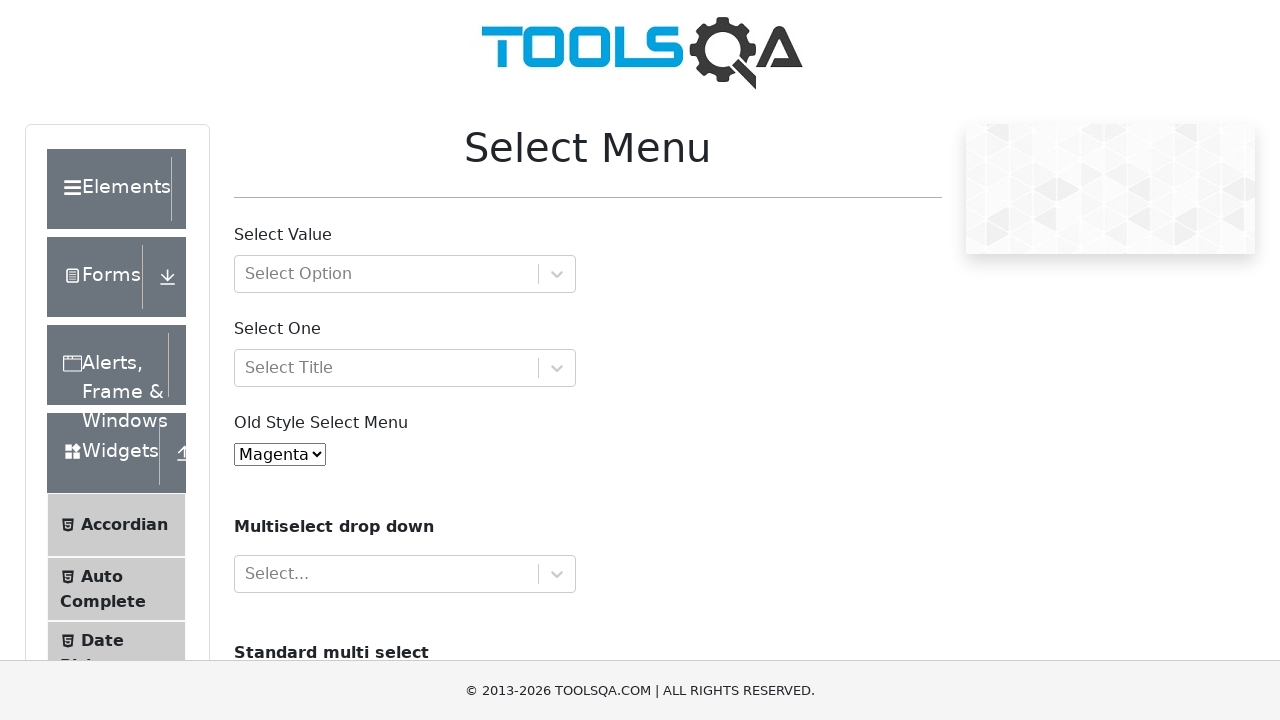

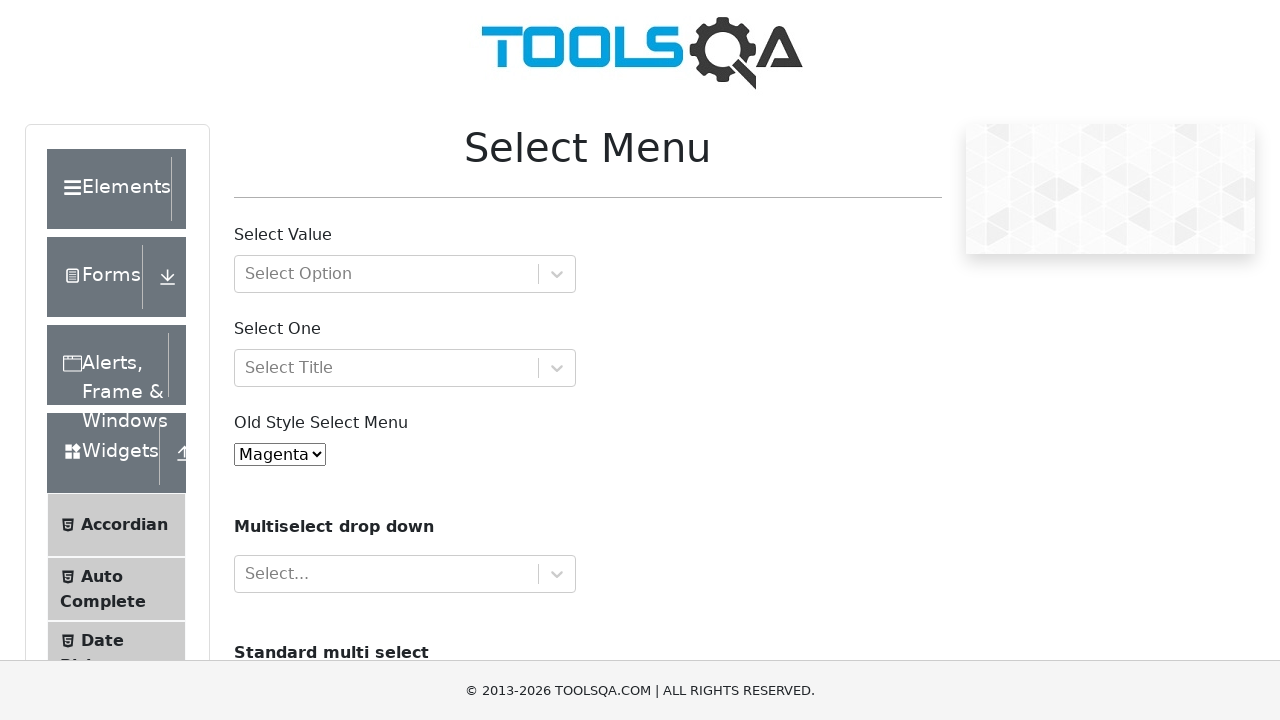